Tests text input functionality by entering text into an input field on the demo page

Starting URL: https://seleniumbase.io/demo_page

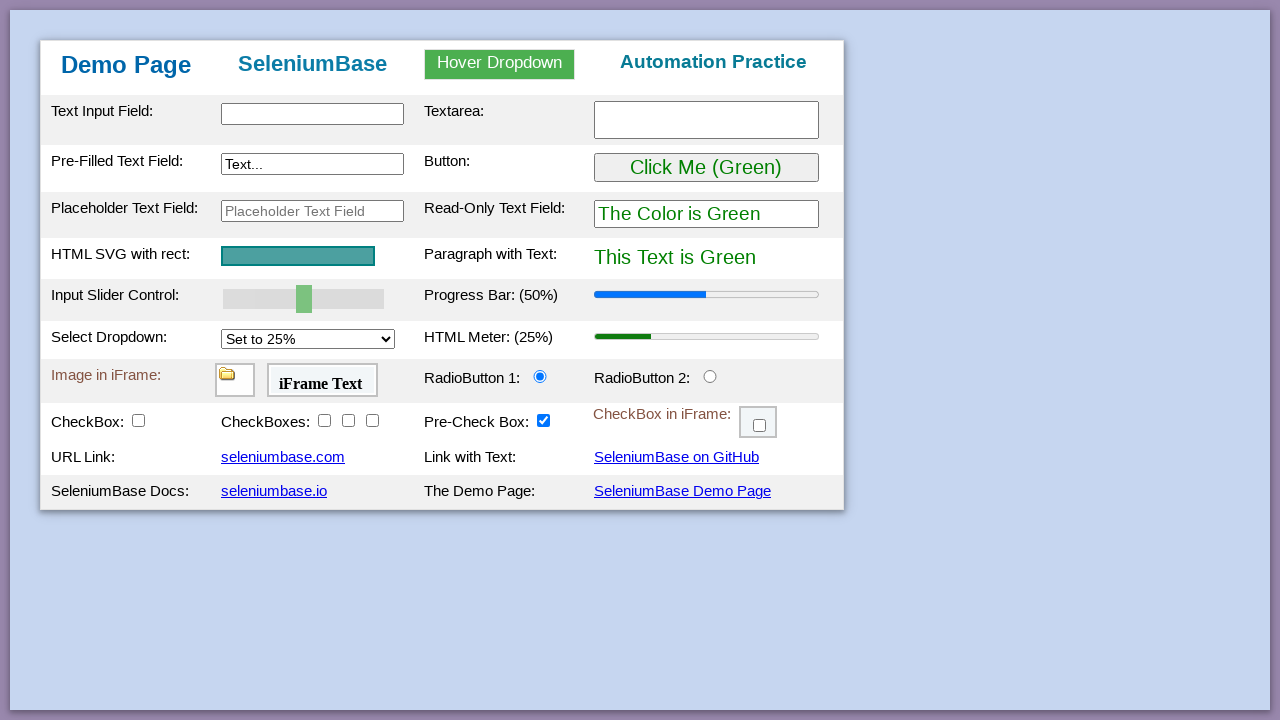

Filled text input field with 'TestUser2024' on #myTextInput
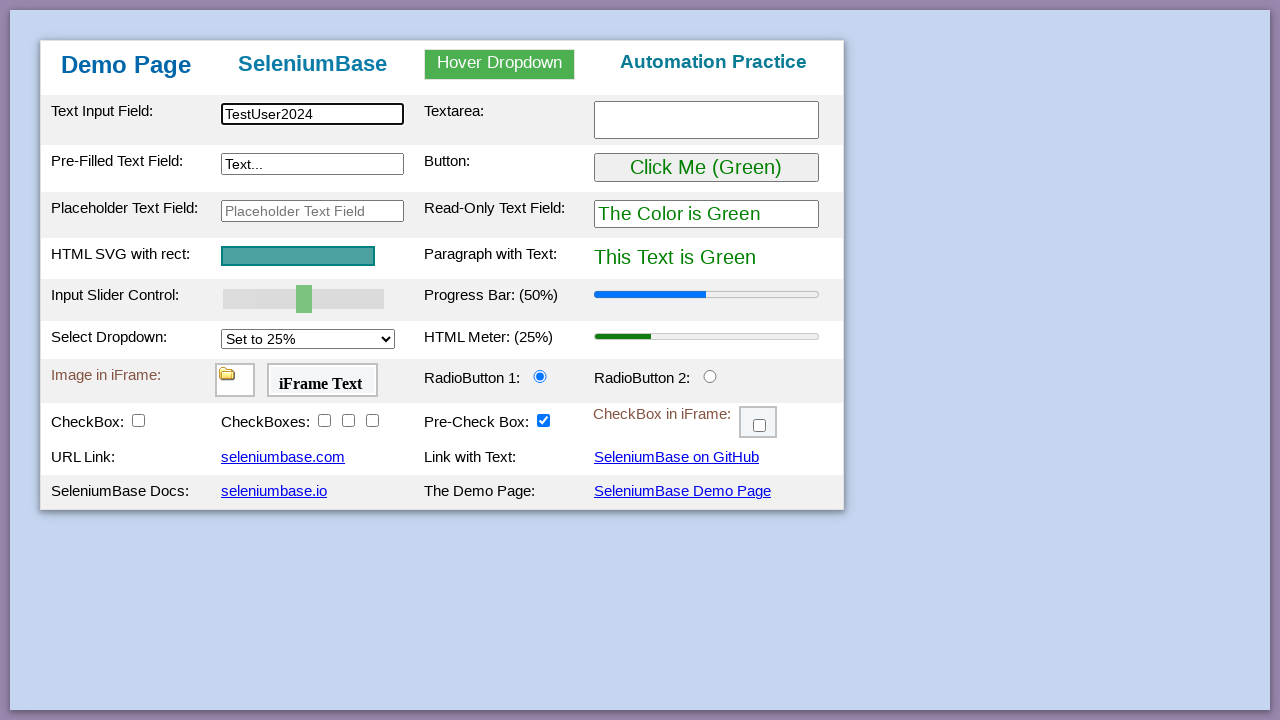

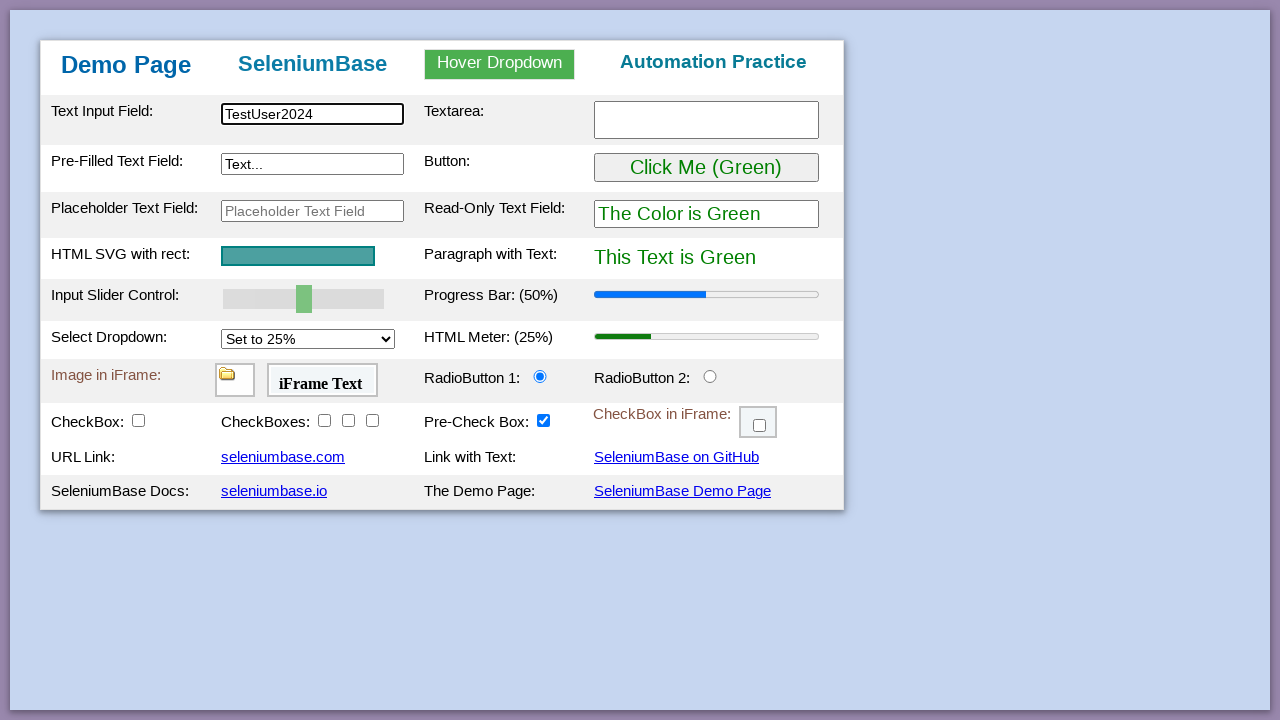